Tests frame interaction by filling a text input field and clicking multiple links on the page

Starting URL: https://ui.vision/demo/webtest/frames/frame_5.html

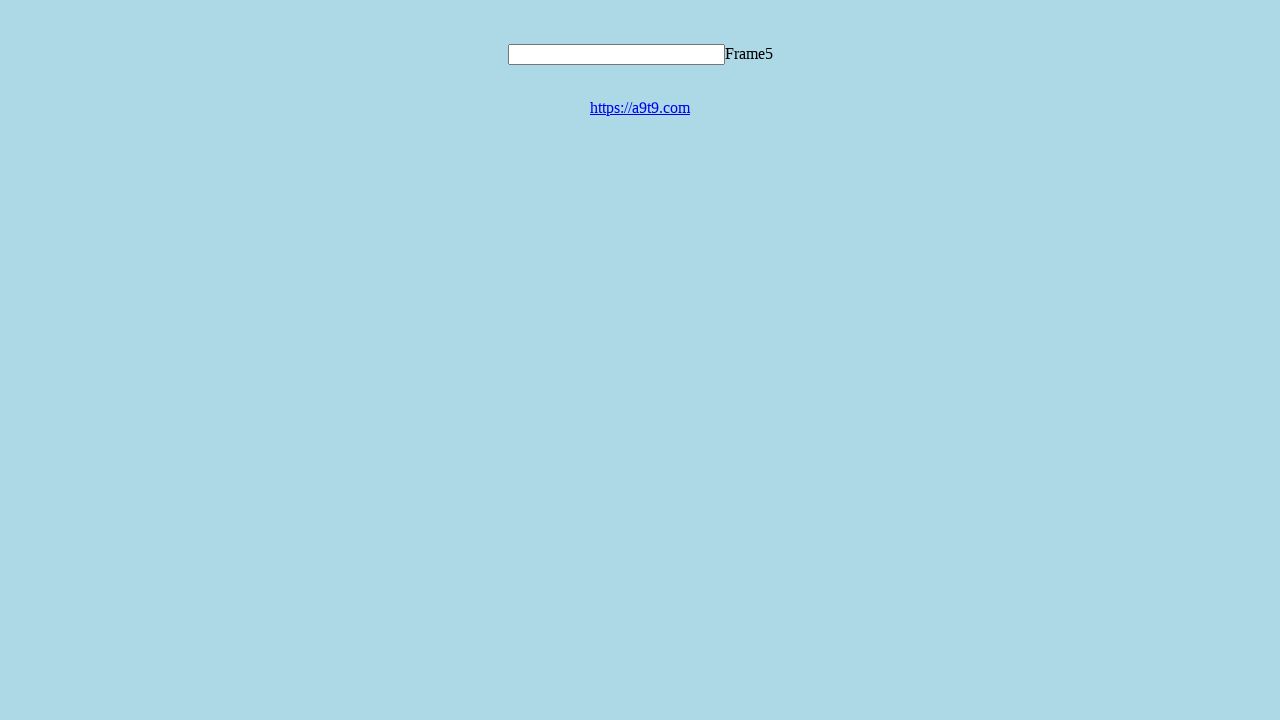

Filled text input field with 'Frame 5' on input[name='mytext5']
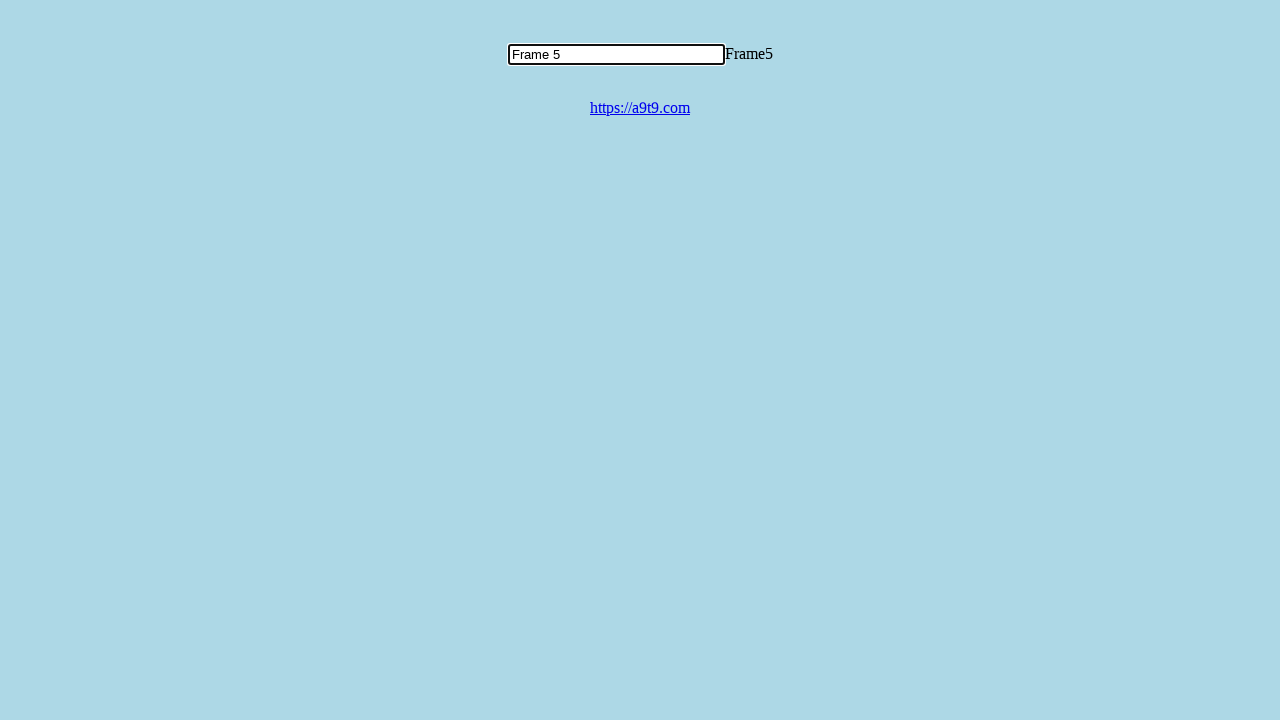

Clicked on the a9t9.com link at (640, 108) on a:has-text('https://a9t9.com')
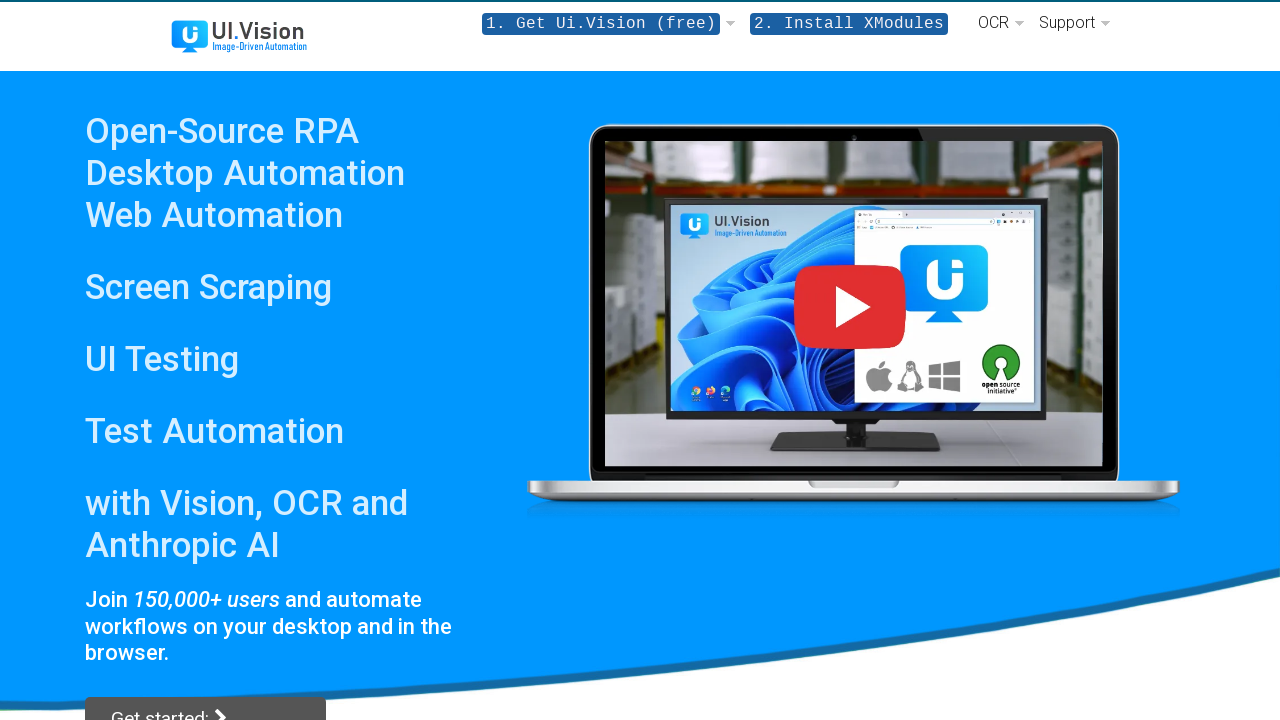

Clicked on the browser extension installation text at (206, 360) on small:has-text('Install the free browser extension!')
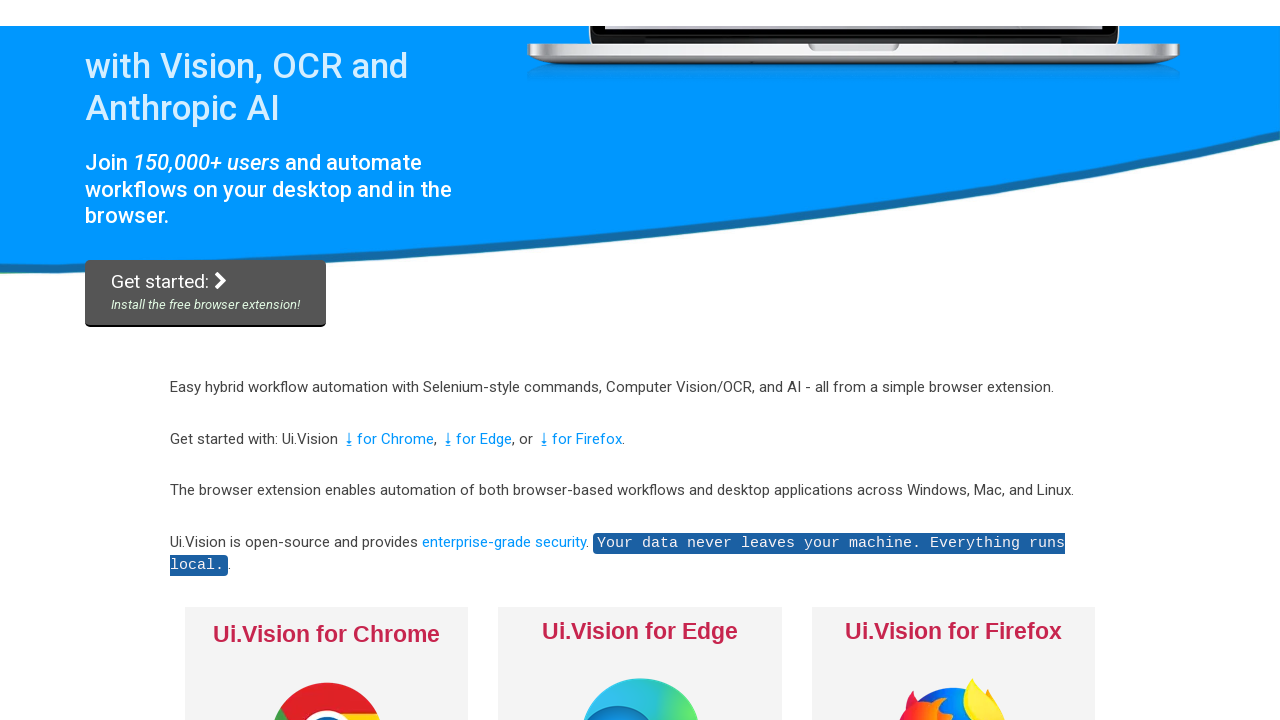

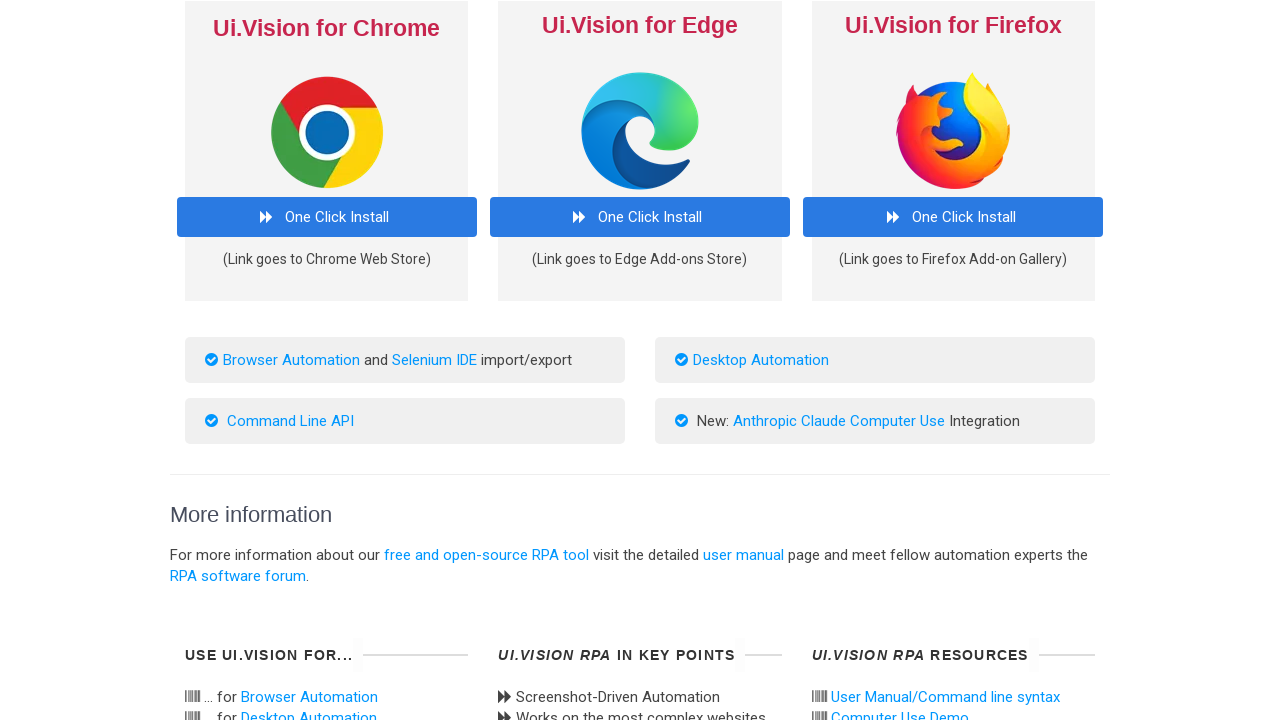